Tests JavaScript prompt alert handling by clicking a button to trigger a prompt, entering text into the alert input box, accepting it, and verifying the result message is displayed correctly.

Starting URL: https://the-internet.herokuapp.com/javascript_alerts

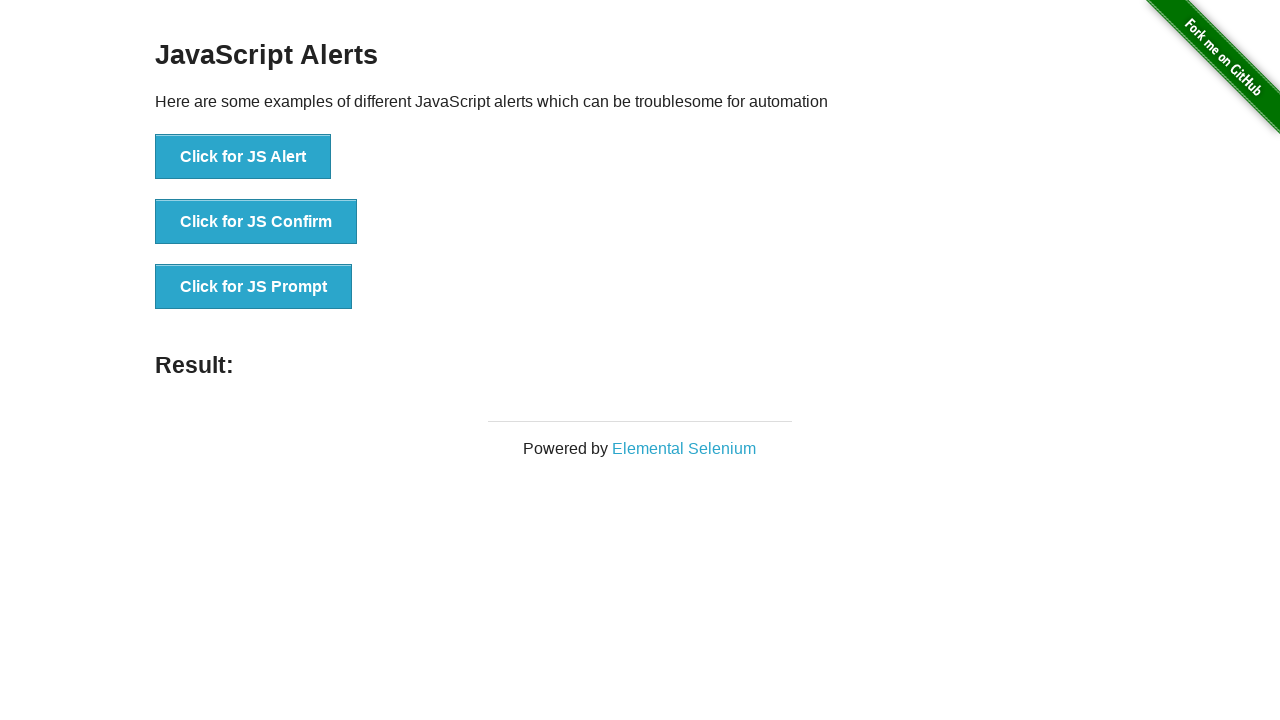

Set up dialog handler to accept prompt with 'welcome' text
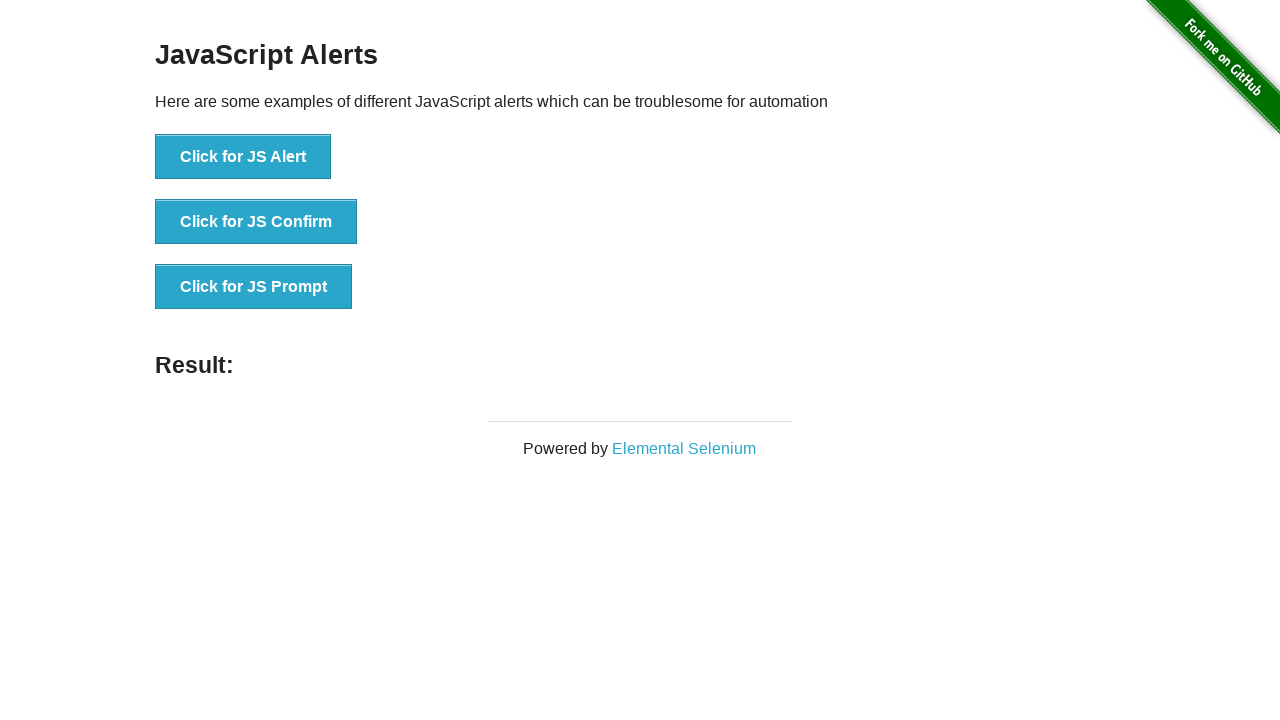

Clicked button to trigger JavaScript prompt alert at (254, 287) on xpath=//button[normalize-space()='Click for JS Prompt']
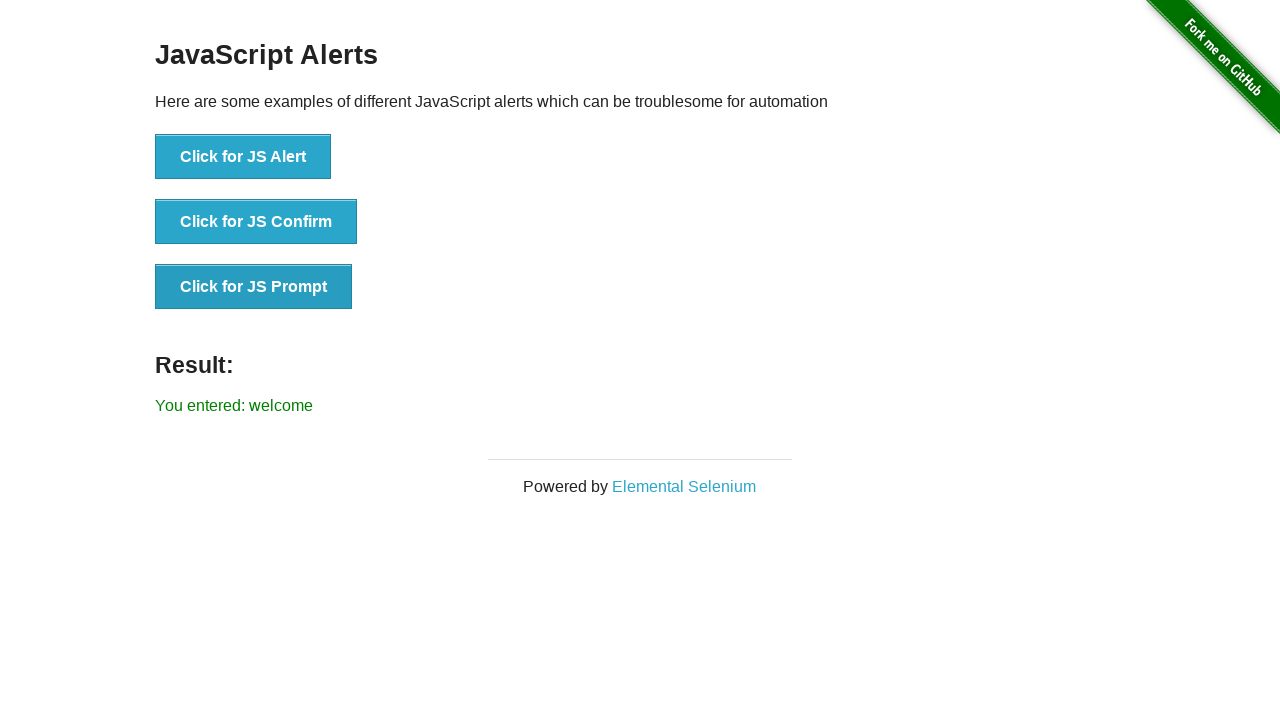

Result message displayed after accepting prompt
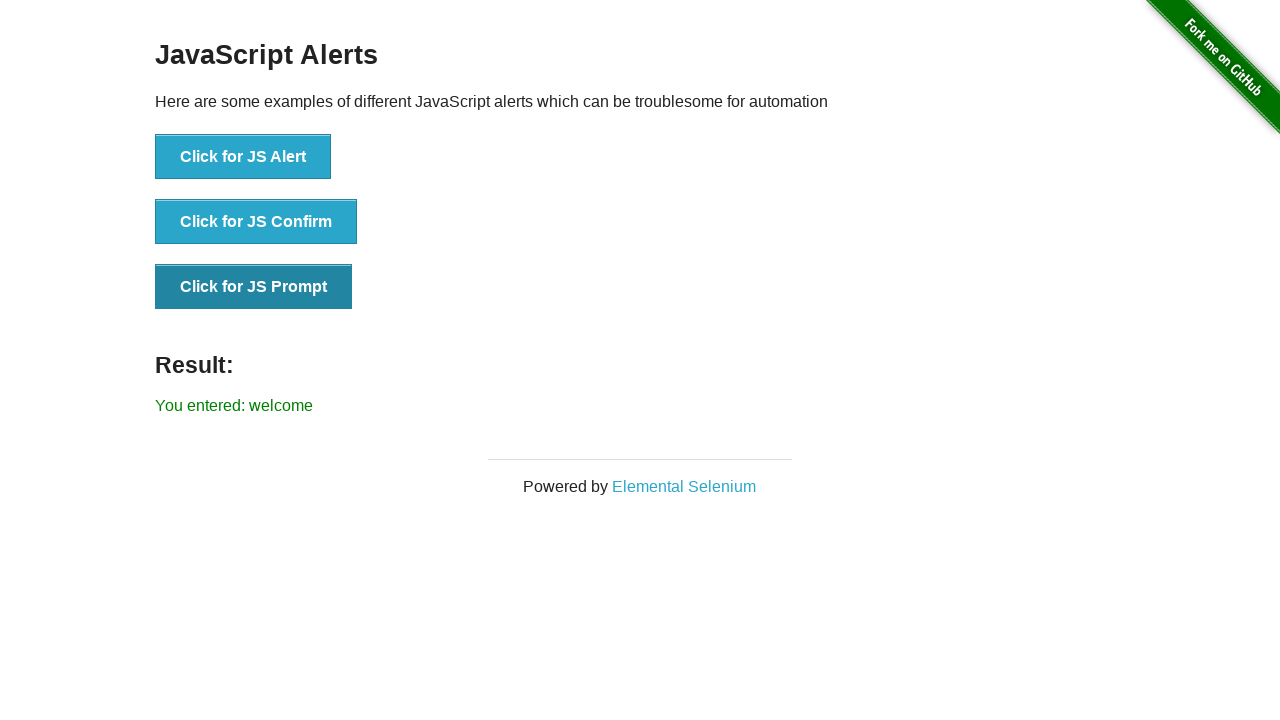

Verified result message contains 'welcome'
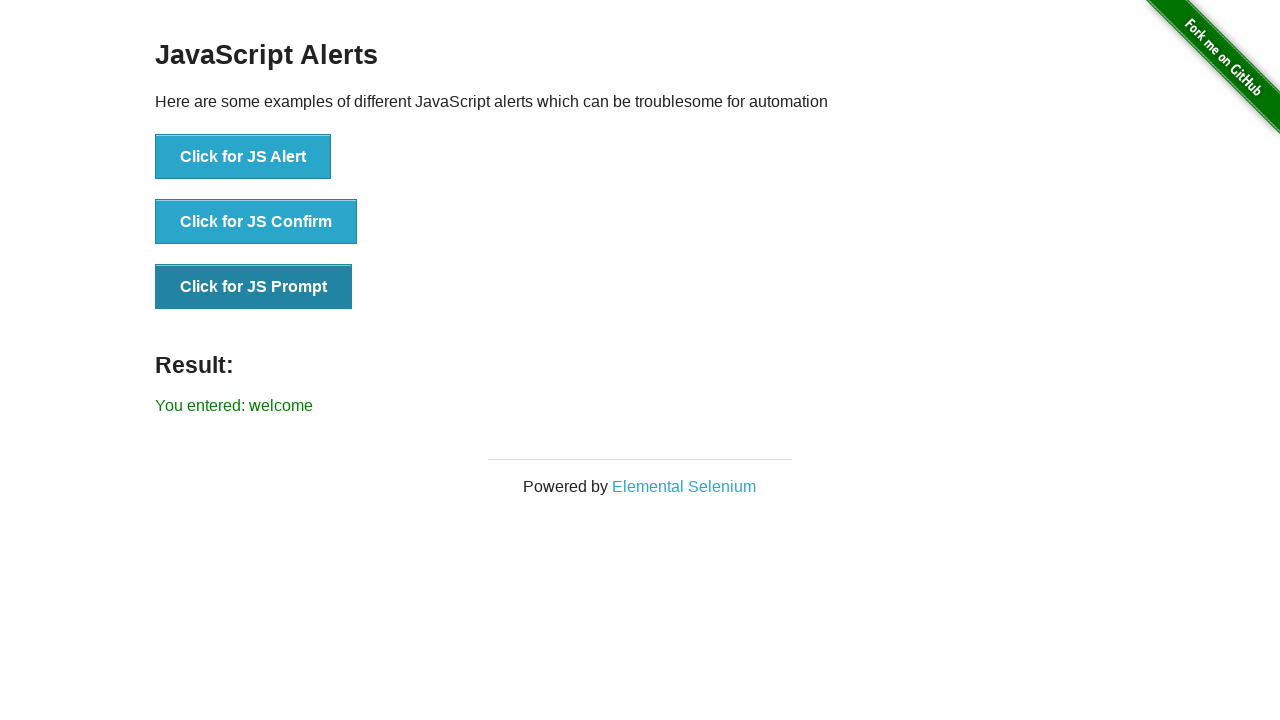

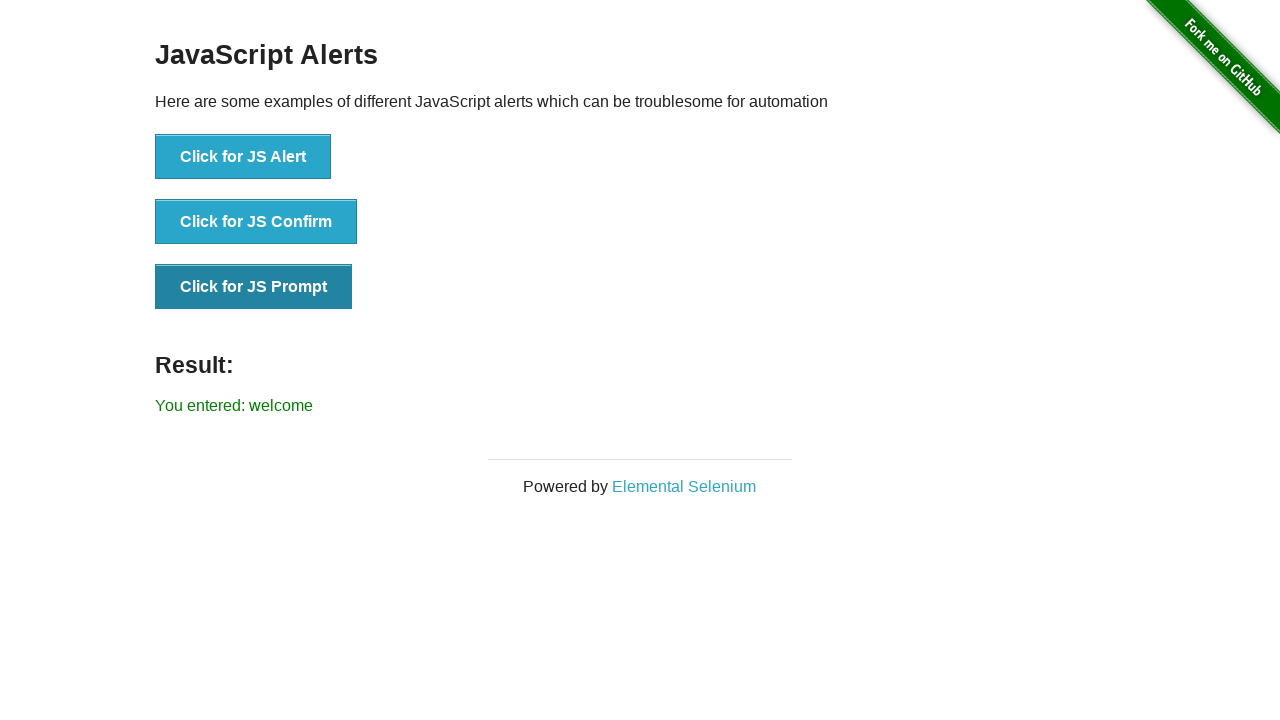